Tests alert handling and mathematical calculation by clicking a button, accepting an alert, computing a mathematical result based on a value from the page, and submitting the answer

Starting URL: http://suninjuly.github.io/alert_accept.html

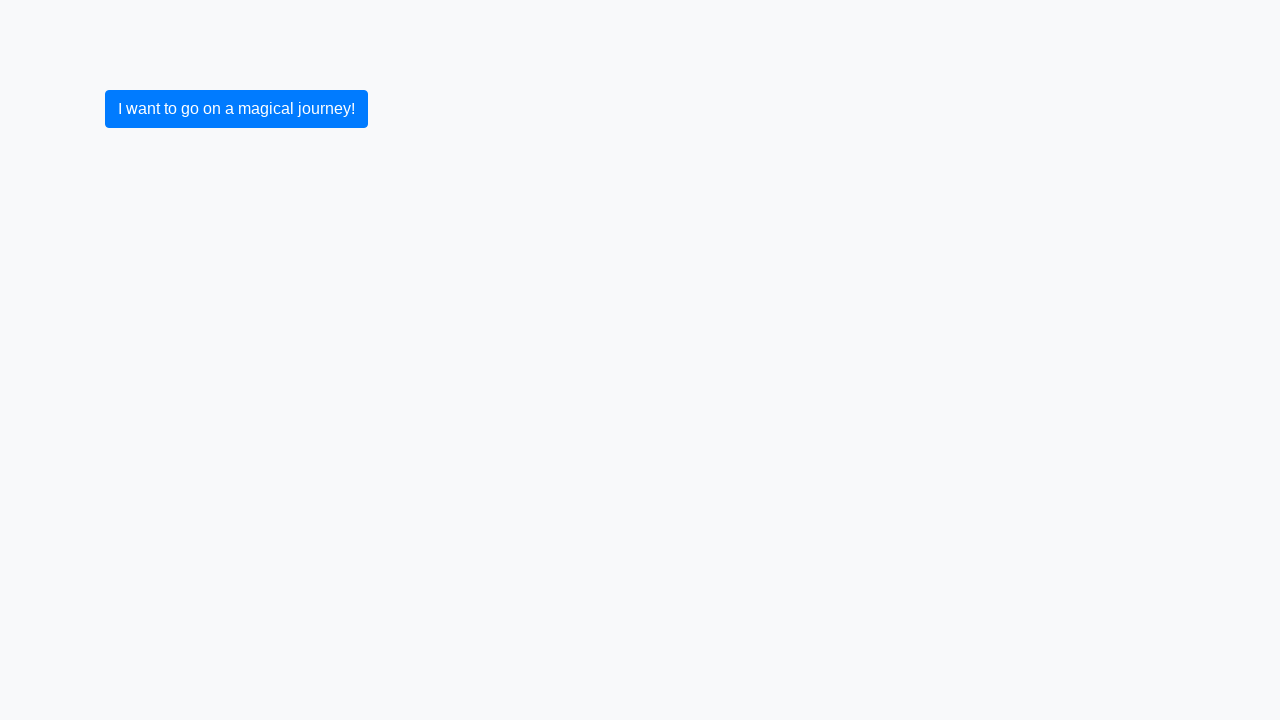

Clicked the 'I want to go on a magical journey!' button at (236, 109) on button
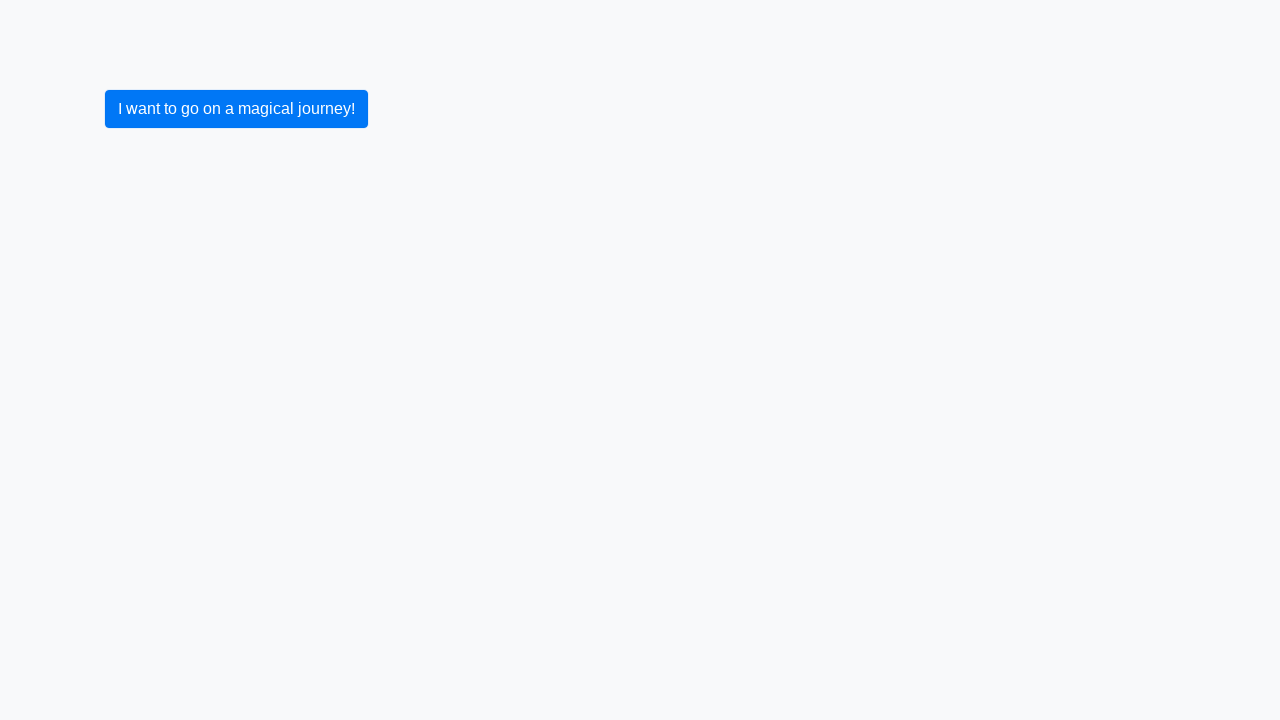

Set up dialog handler to accept alerts
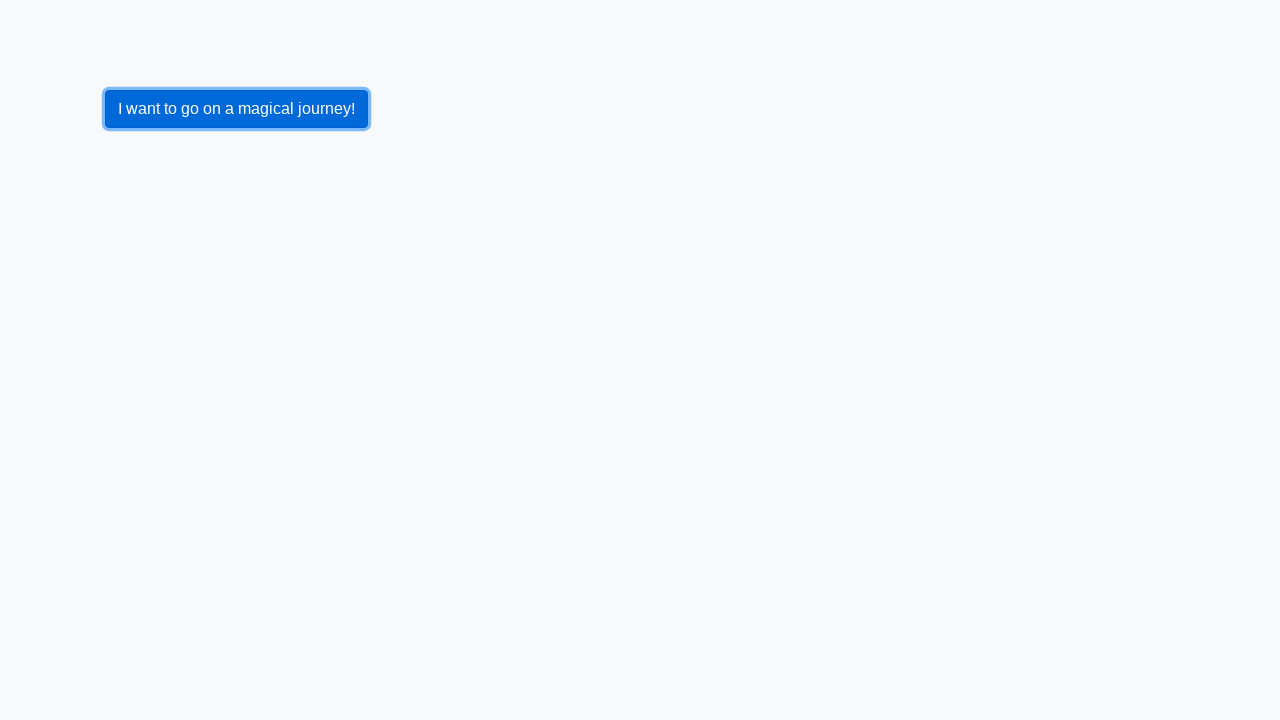

Clicked button to trigger alert dialog at (236, 109) on button
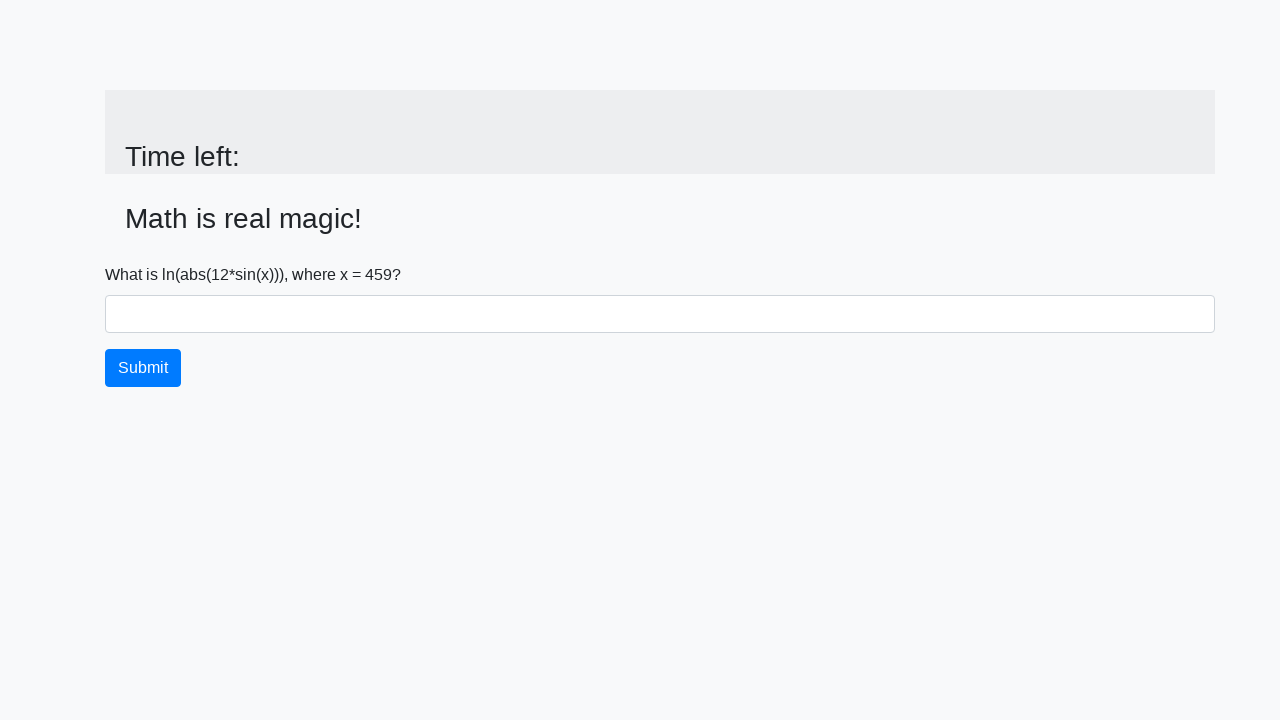

Retrieved input value from page: 459
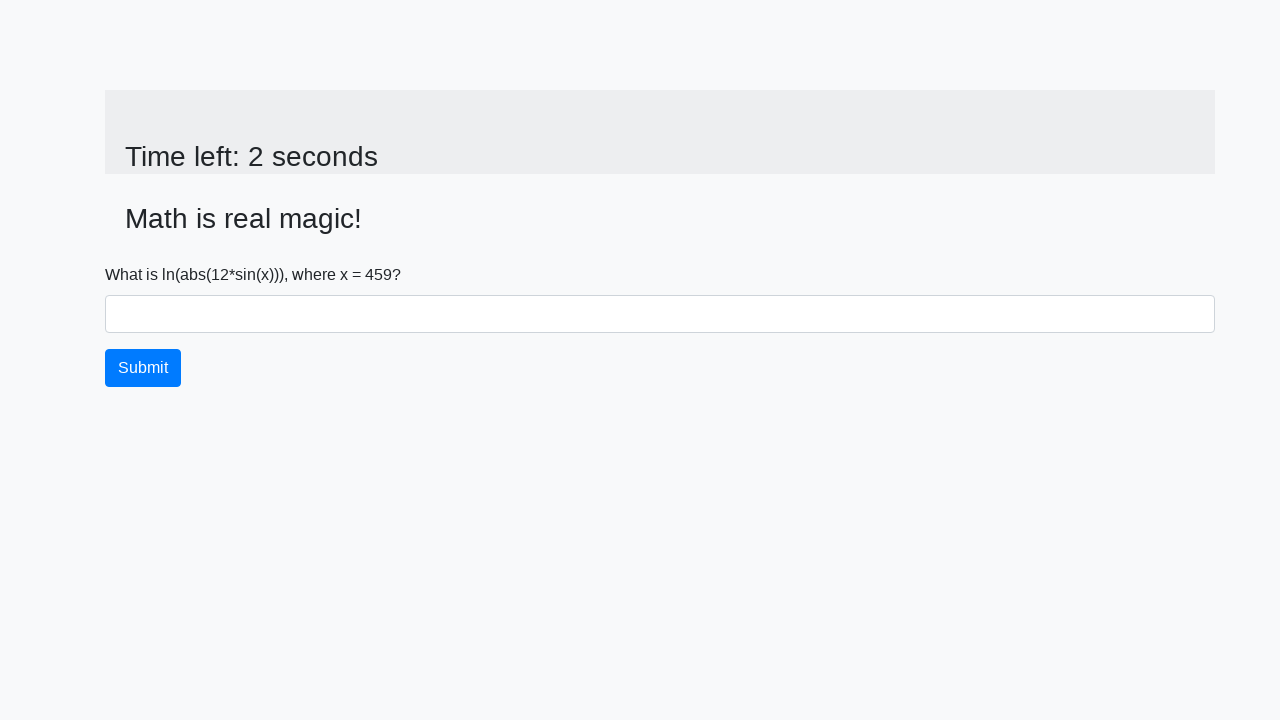

Calculated mathematical result: 1.3506183089361983
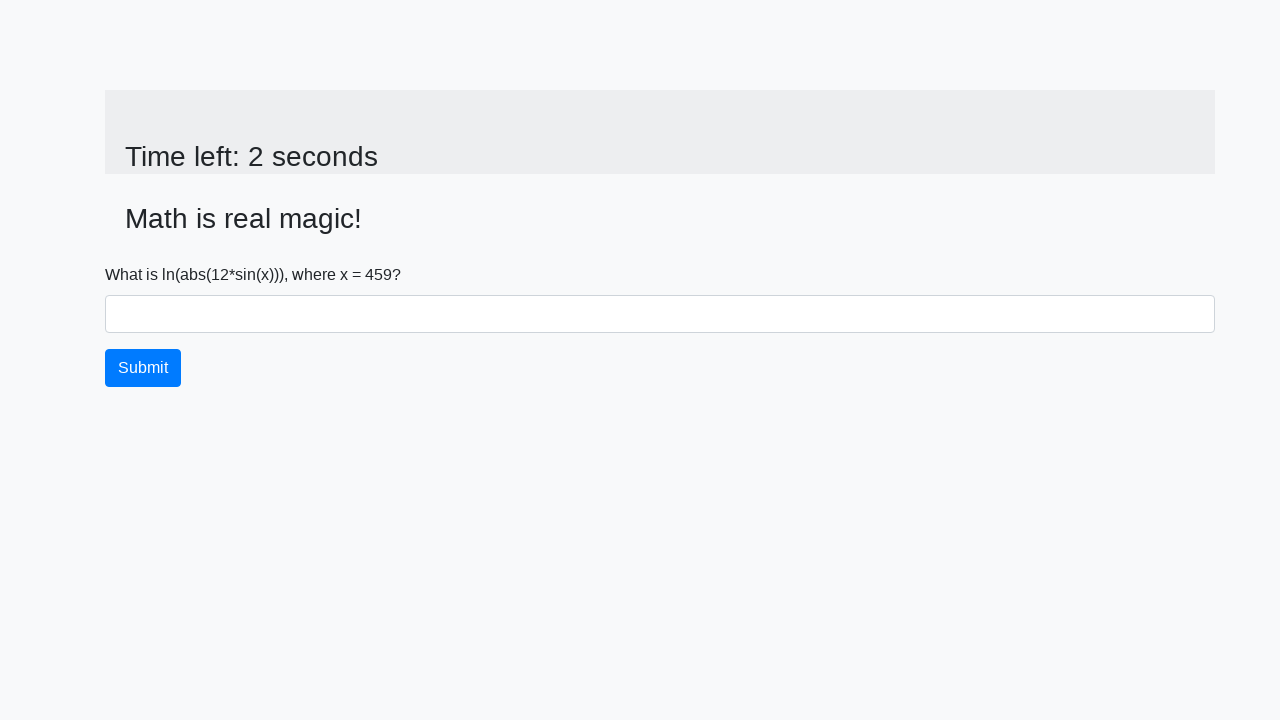

Filled answer field with calculated result: 1.3506183089361983 on #answer
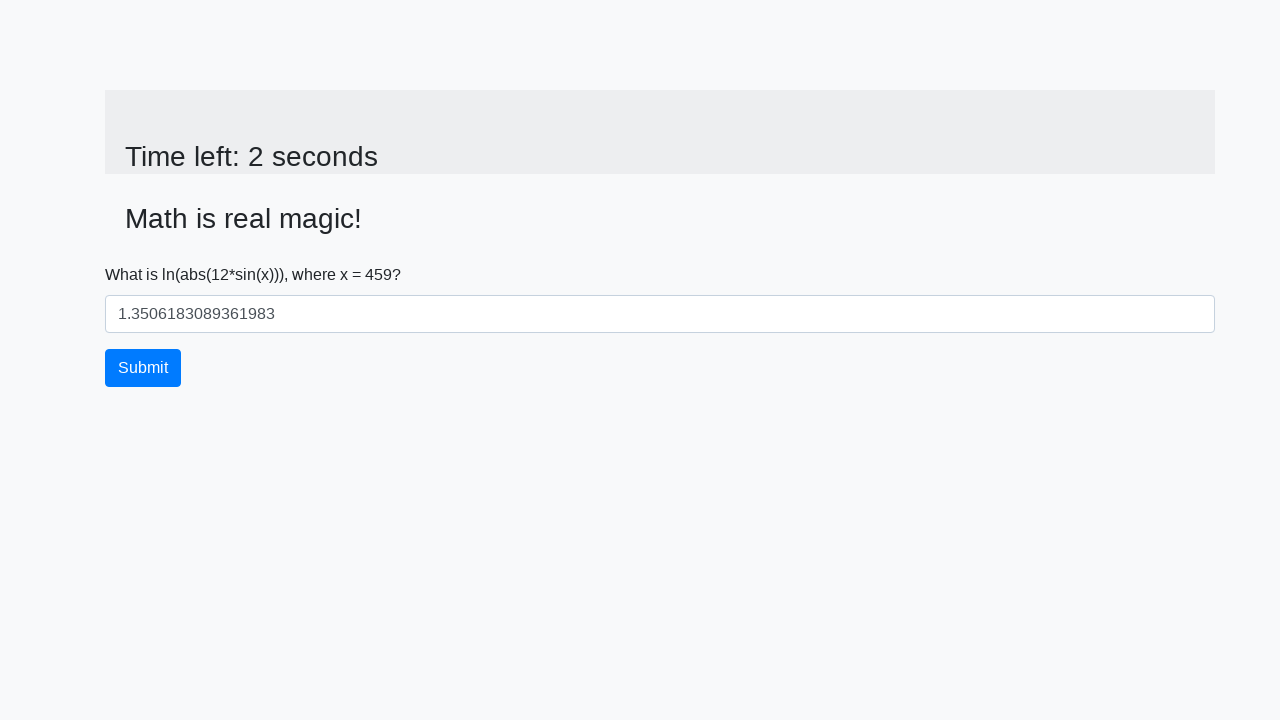

Clicked the Submit button to submit the answer at (143, 368) on button
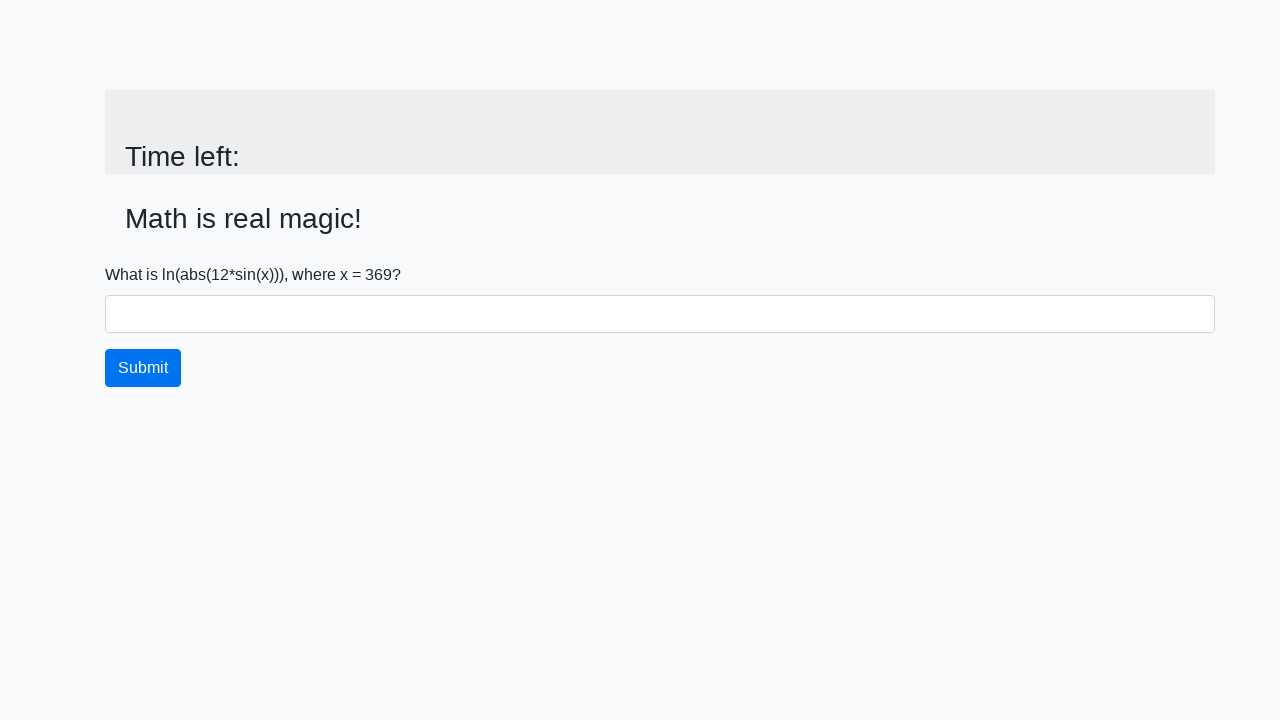

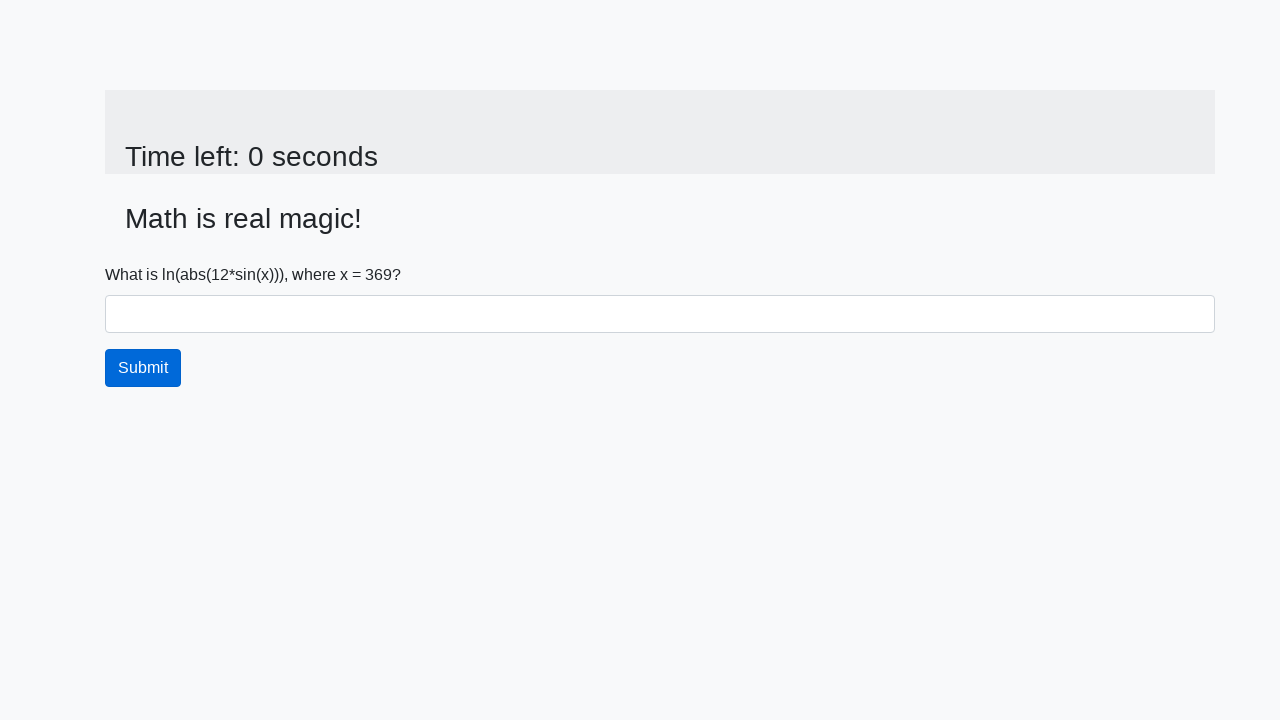